Tests handling of nested iframes by switching between parent frame, nested frame, and default content while interacting with elements in each context

Starting URL: https://demo.automationtesting.in/Frames.html

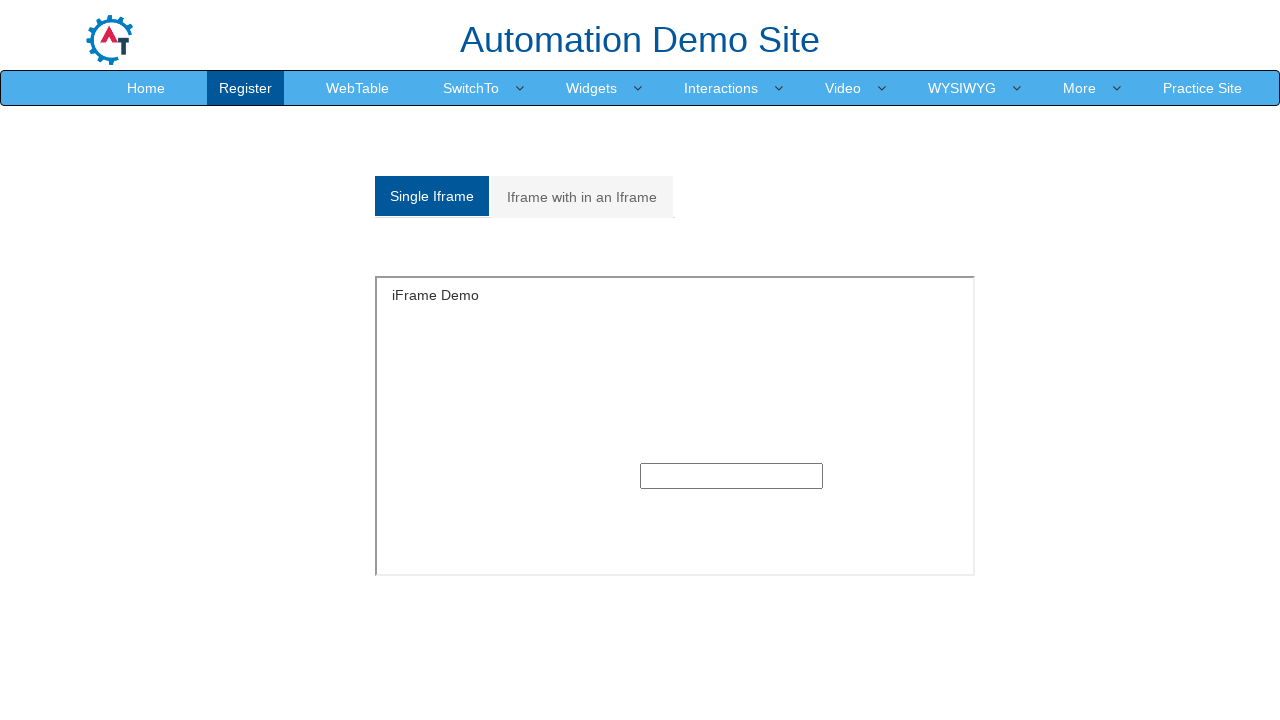

Clicked on 'Iframe with in an Iframe' tab at (582, 197) on xpath=//a[text()='Iframe with in an Iframe']
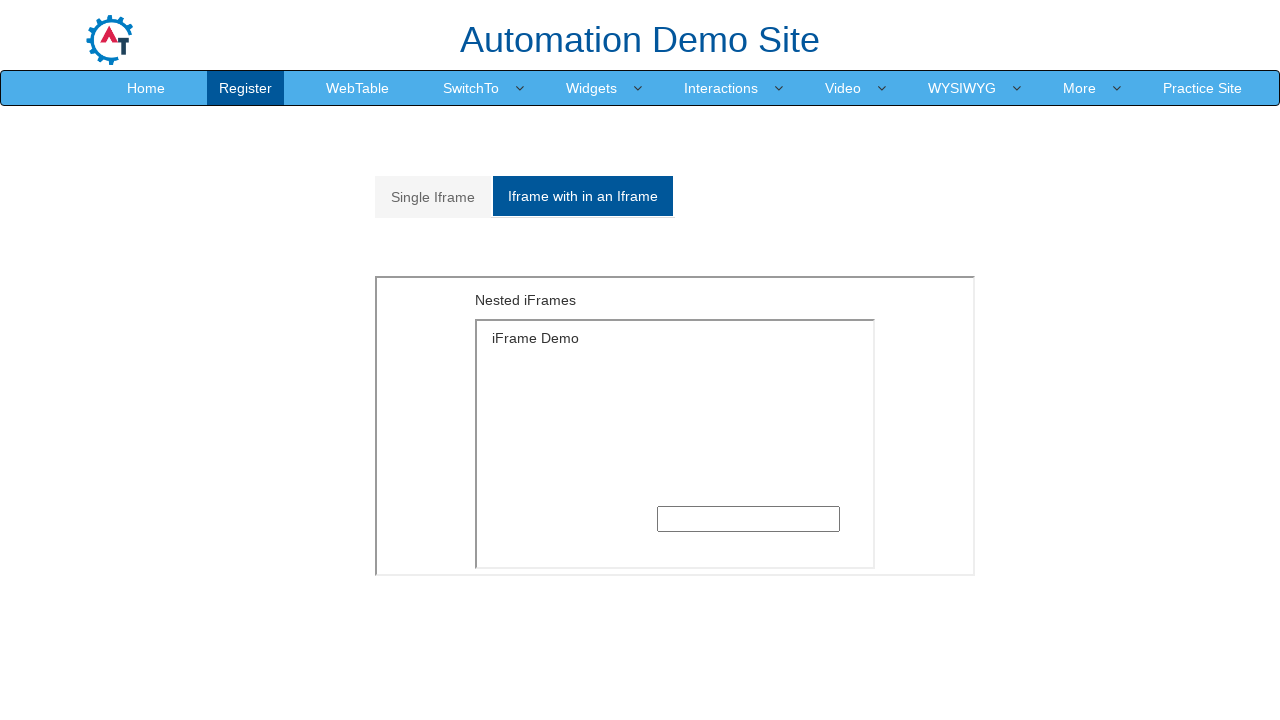

Located main iframe with src='MultipleFrames.html'
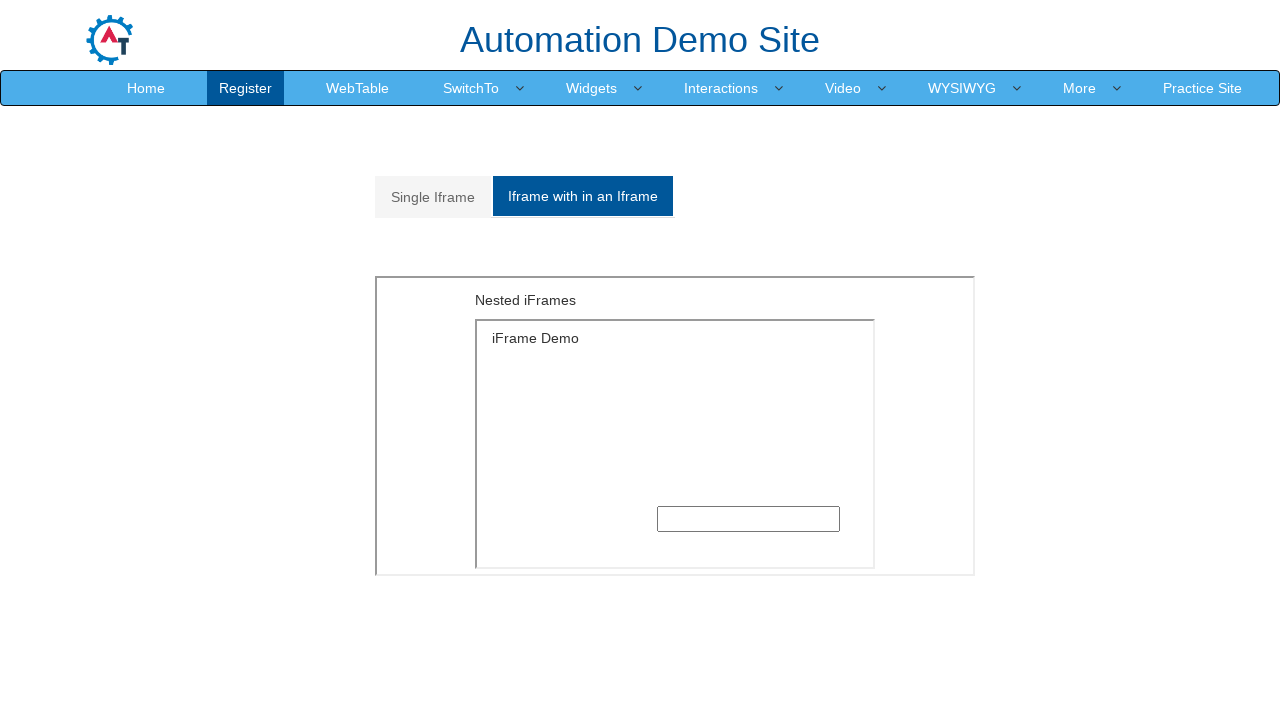

Located nested iframe with src='SingleFrame.html' within main frame
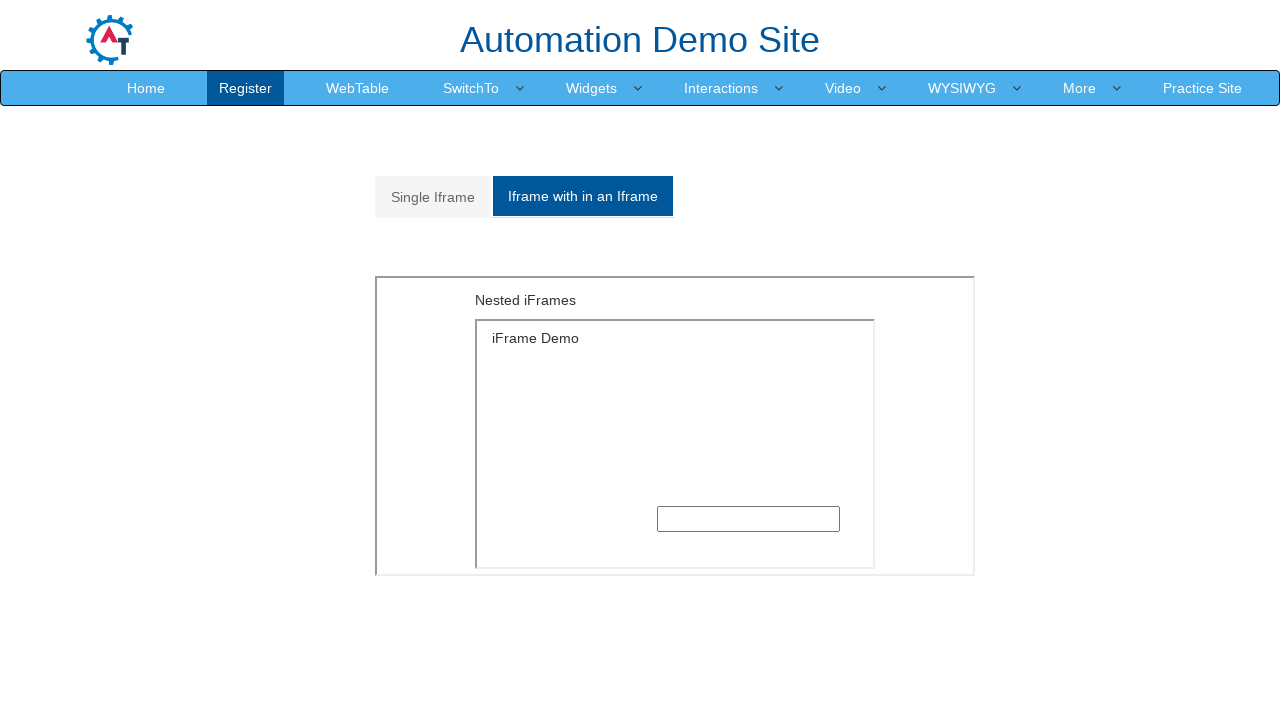

Filled text input field in nested frame with 'Selenium' on xpath=//iframe[@src='MultipleFrames.html'] >> internal:control=enter-frame >> xp
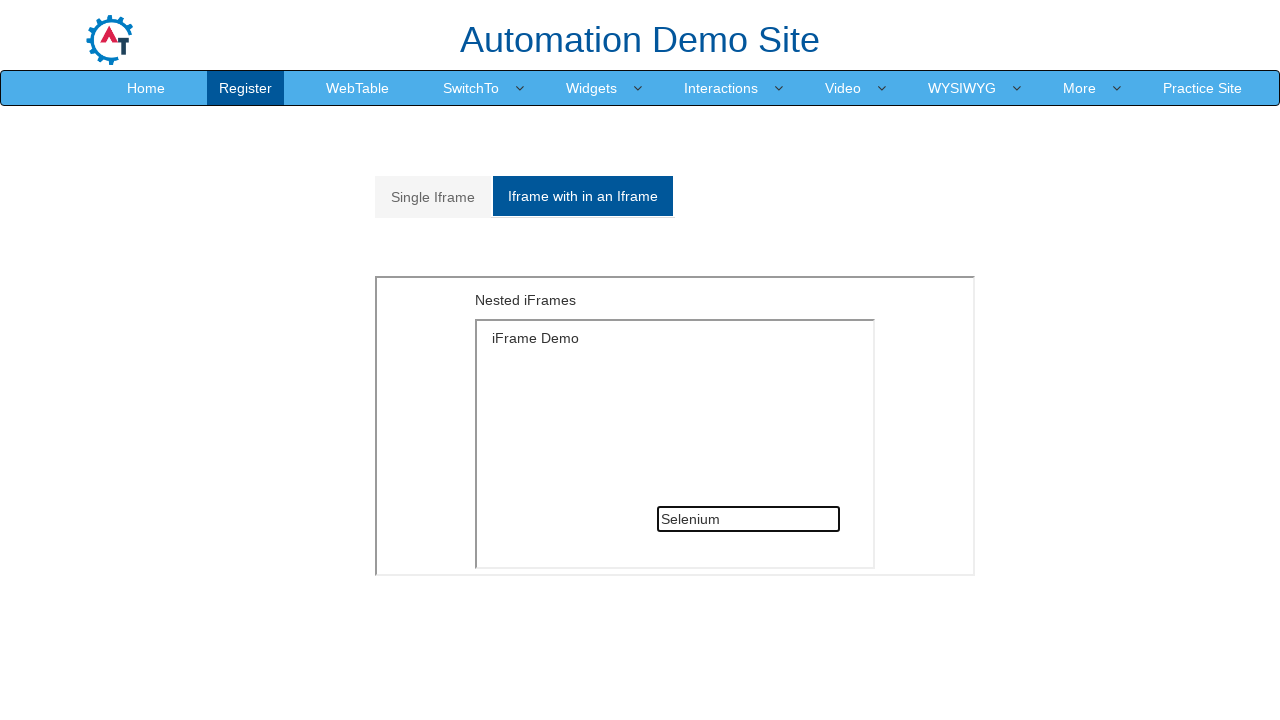

Clicked on 'Single Iframe' tab in default content at (433, 197) on xpath=//a[text()='Single Iframe ']
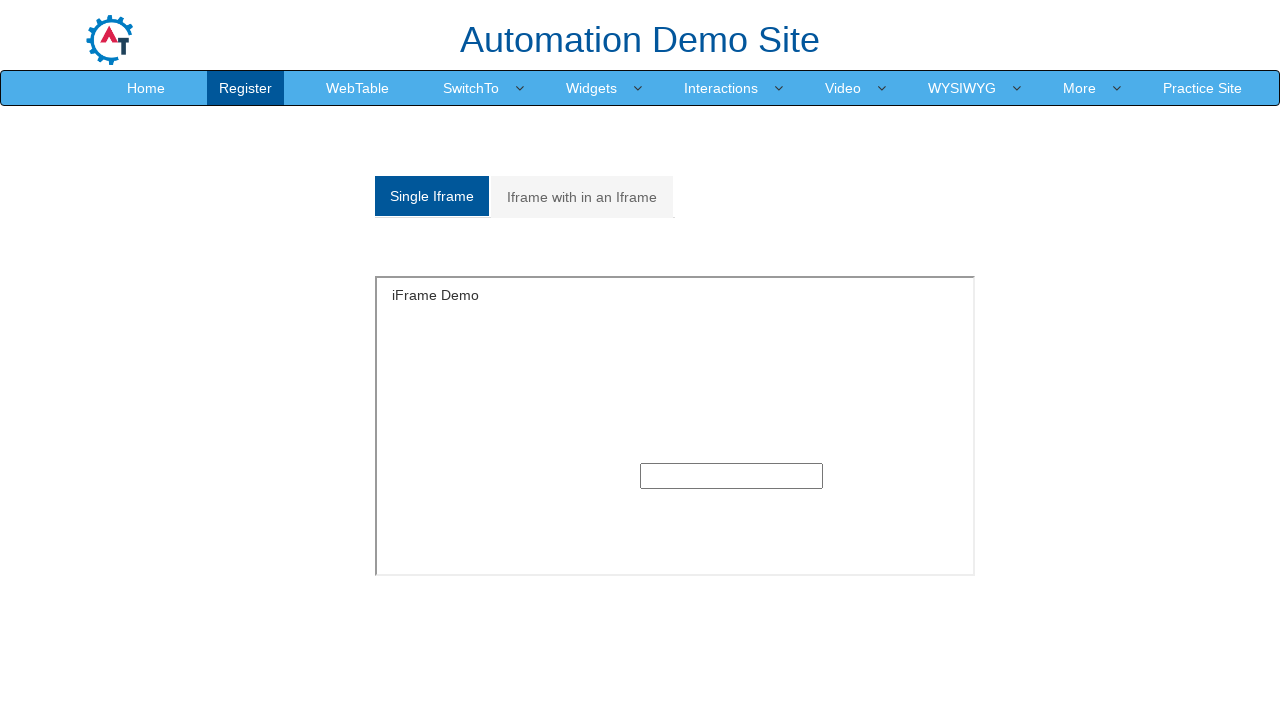

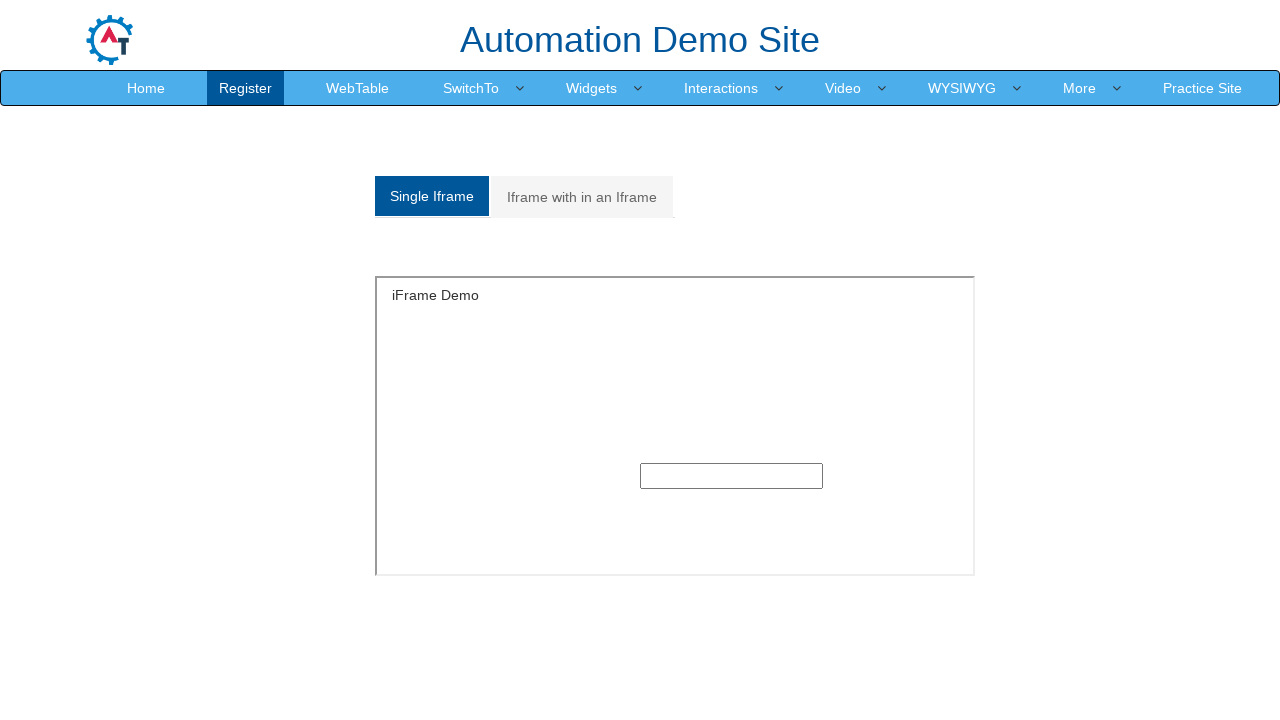